Tests handling of JavaScript alerts including normal alerts, confirmation alerts, and prompt alerts on a demo page

Starting URL: https://the-internet.herokuapp.com/javascript_alerts

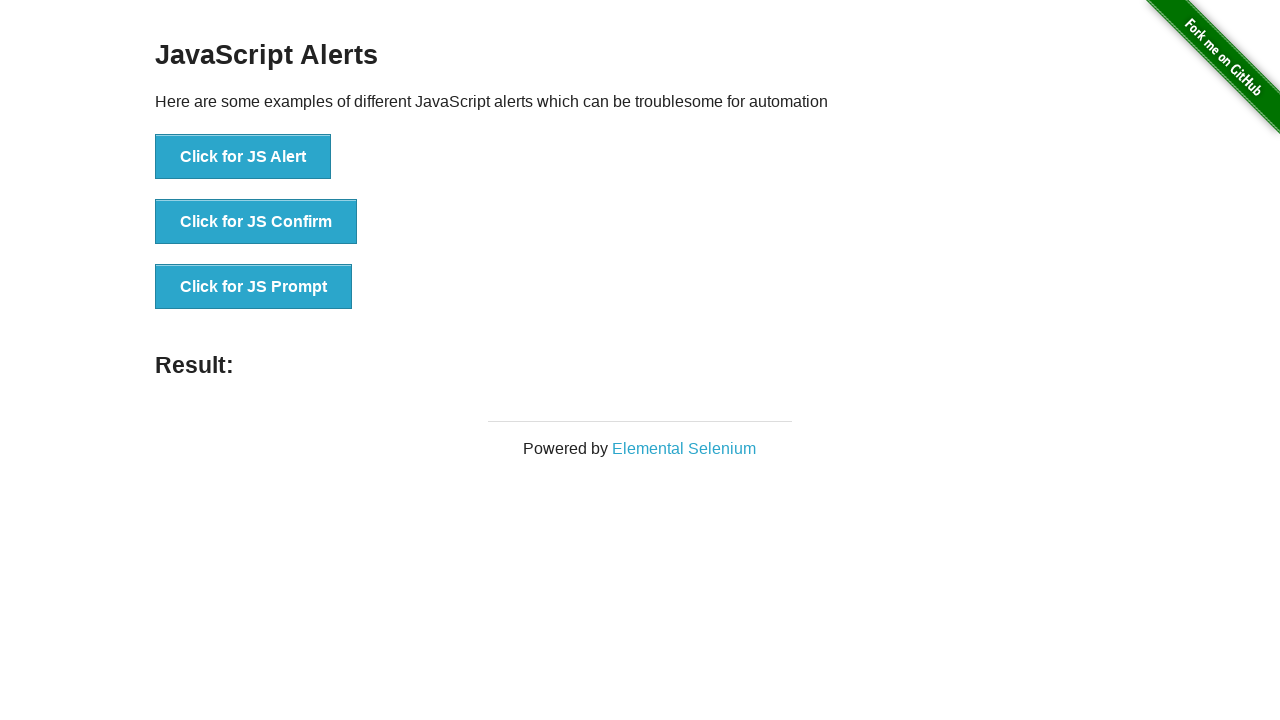

Clicked button to trigger JS alert at (243, 157) on xpath=//button[normalize-space()='Click for JS Alert']
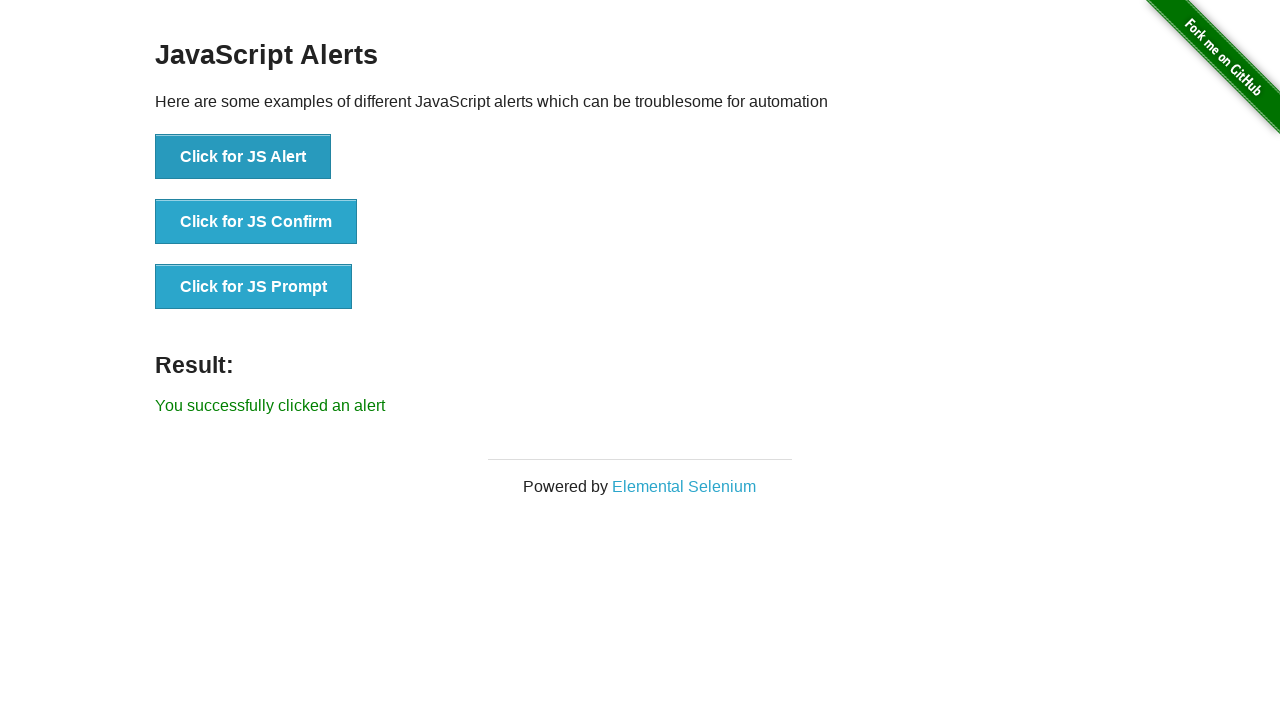

Set up dialog handler to accept normal alert
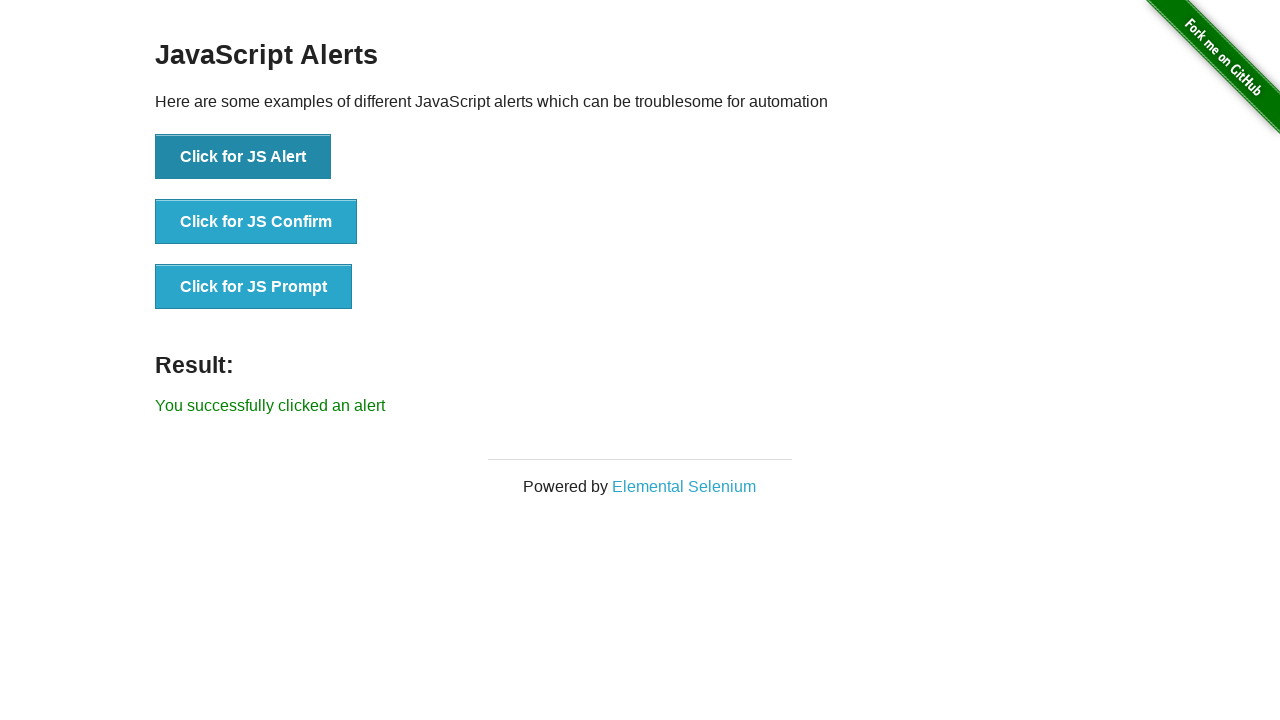

Clicked button to trigger confirmation alert at (256, 222) on xpath=//button[normalize-space()='Click for JS Confirm']
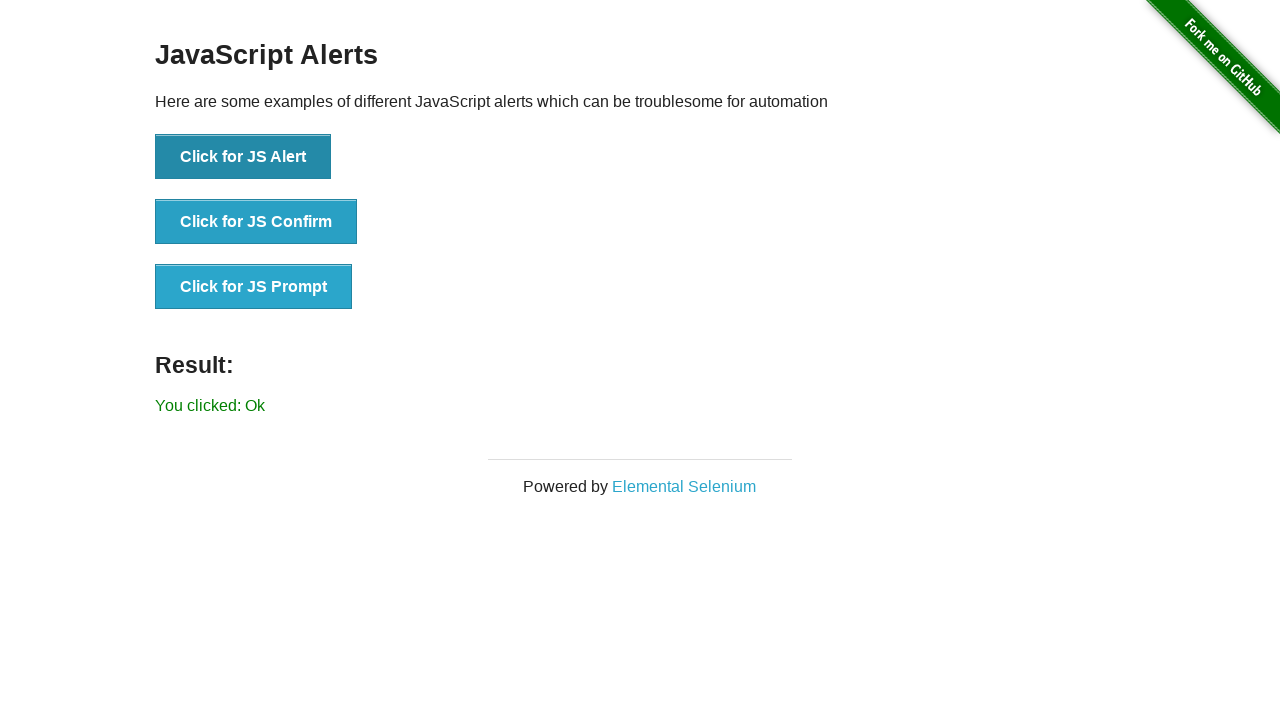

Set up dialog handler to dismiss confirmation alert
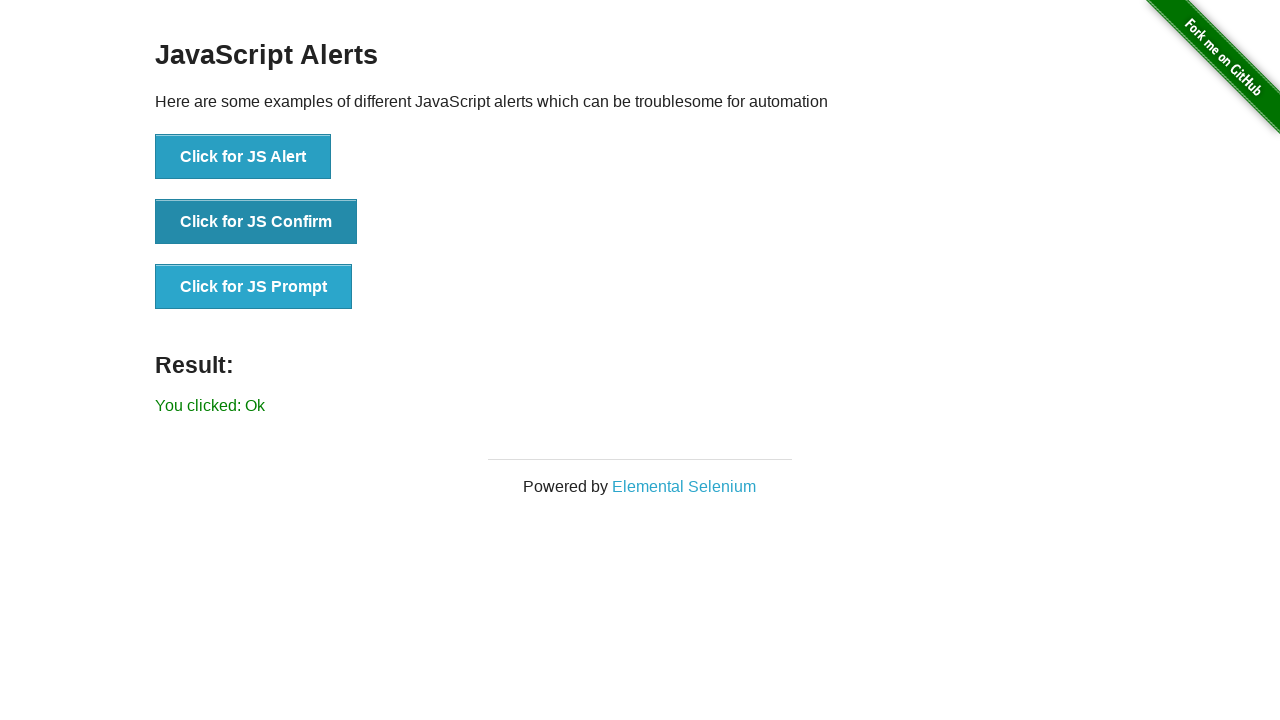

Clicked button to trigger prompt alert at (254, 287) on xpath=//button[normalize-space()='Click for JS Prompt']
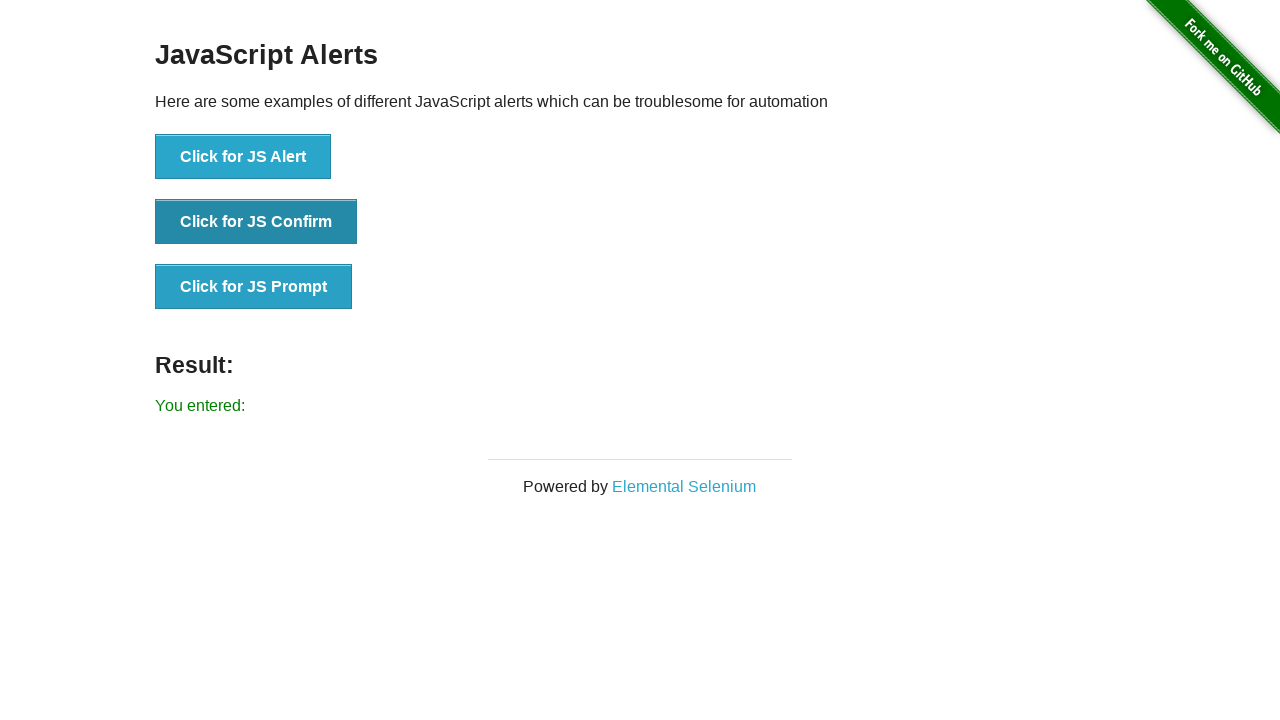

Set up dialog handler to accept prompt with text 'welcome'
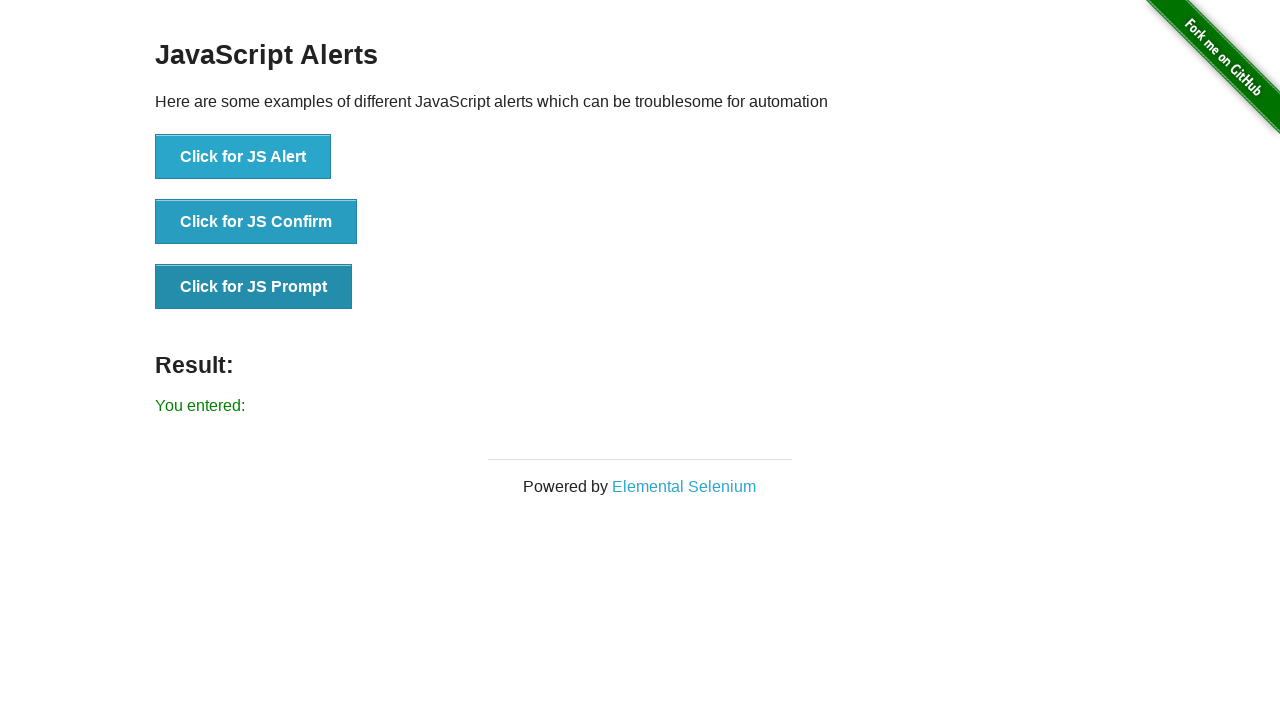

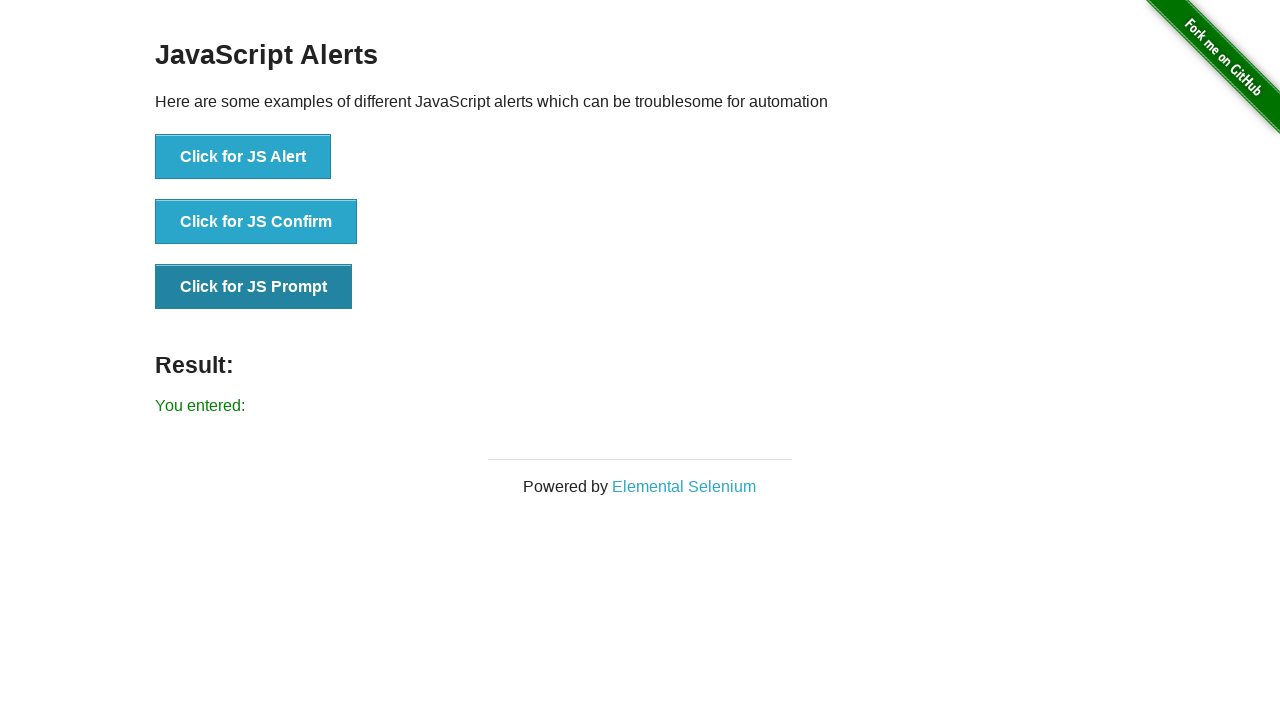